Tests alert box functionality by clicking the alert button and accepting the alert dialog

Starting URL: https://www.hyrtutorials.com/p/alertsdemo.html

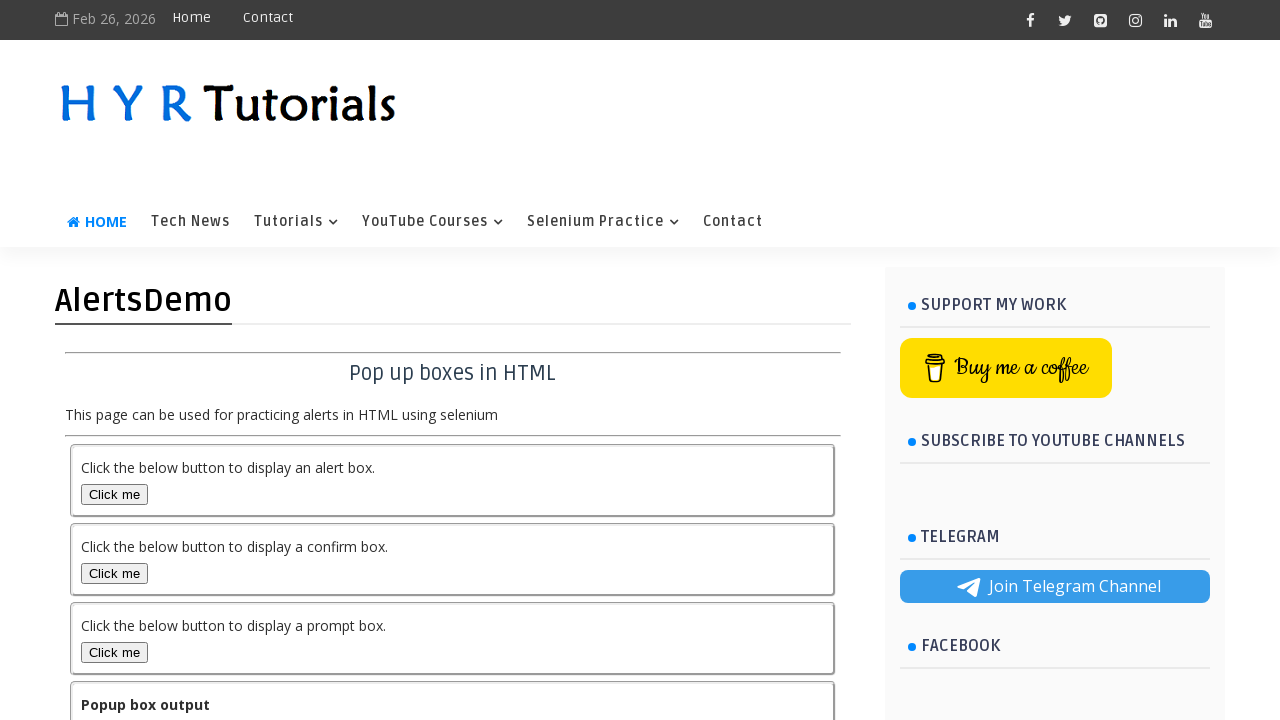

Clicked alert box button at (114, 494) on #alertBox
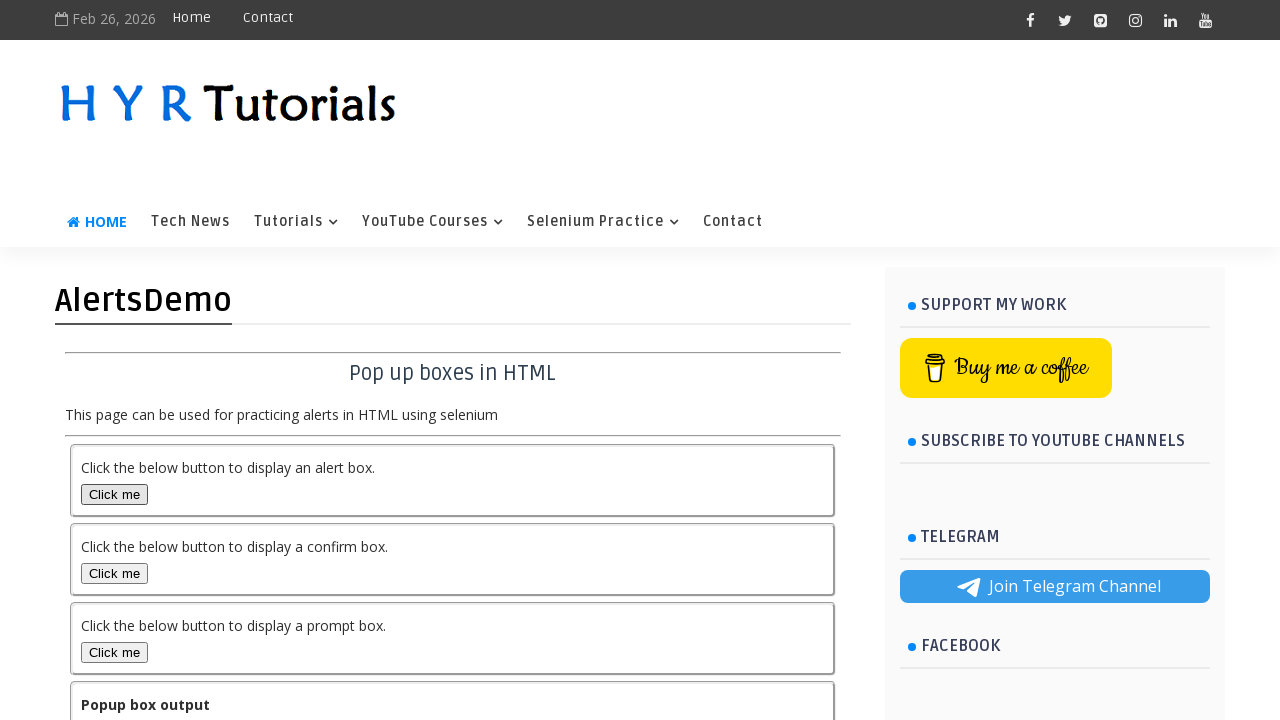

Set up dialog handler to accept alert
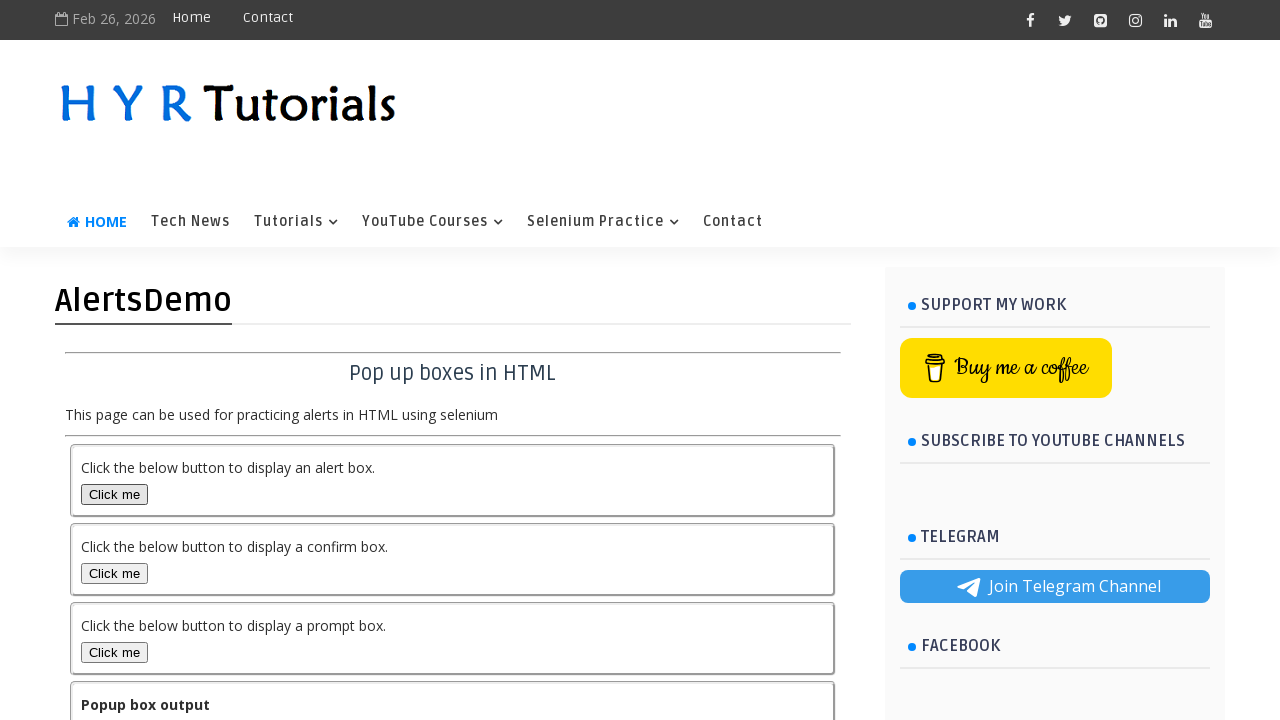

Output element loaded after alert acceptance
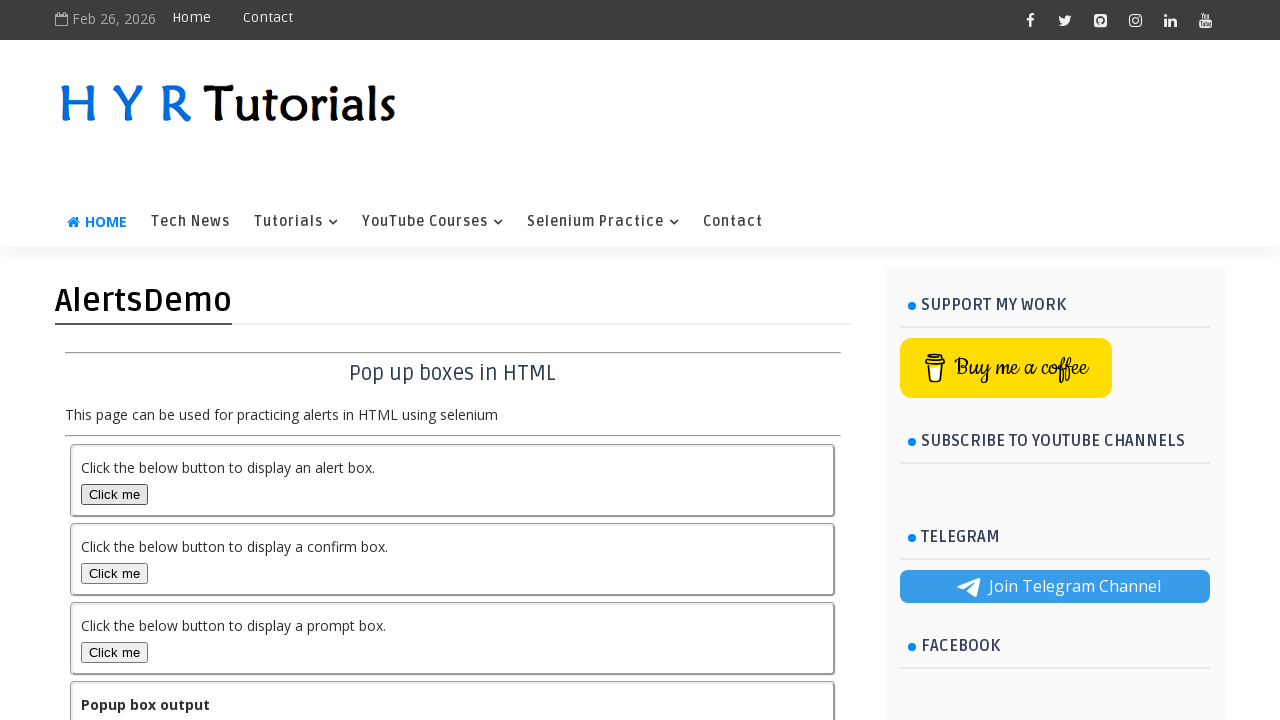

Retrieved output text content
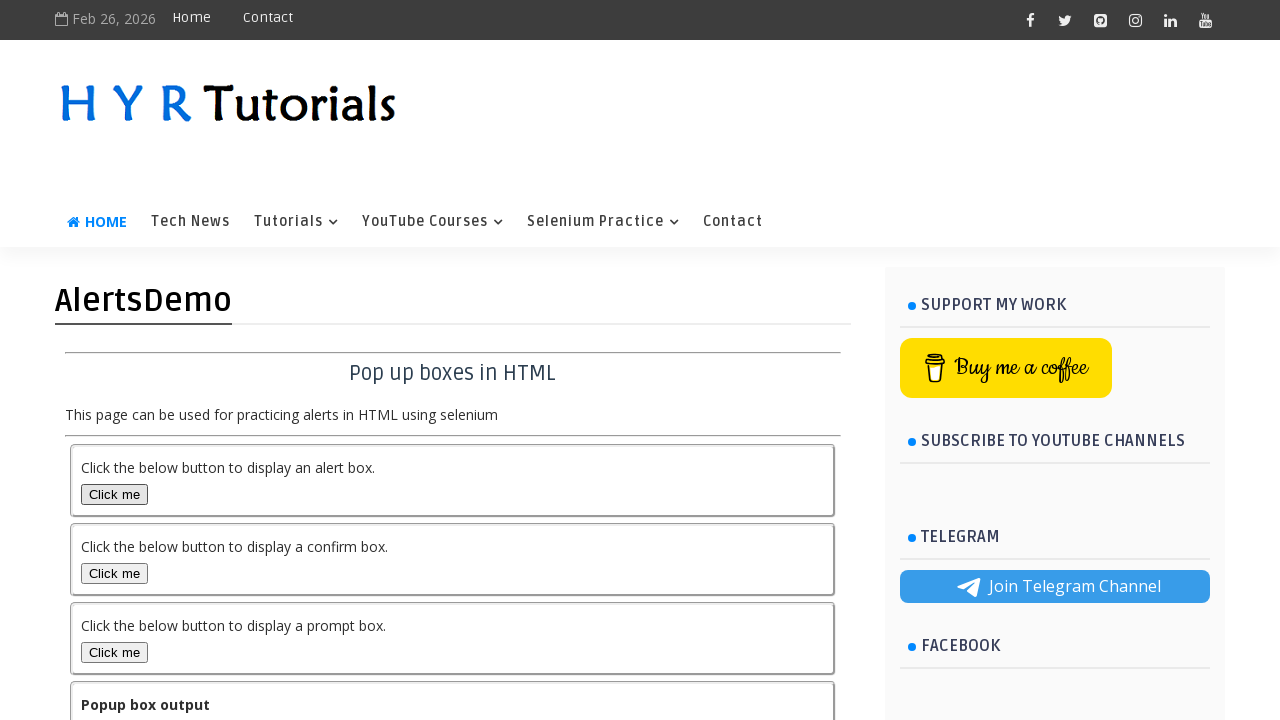

Verified output contains 'selected' text
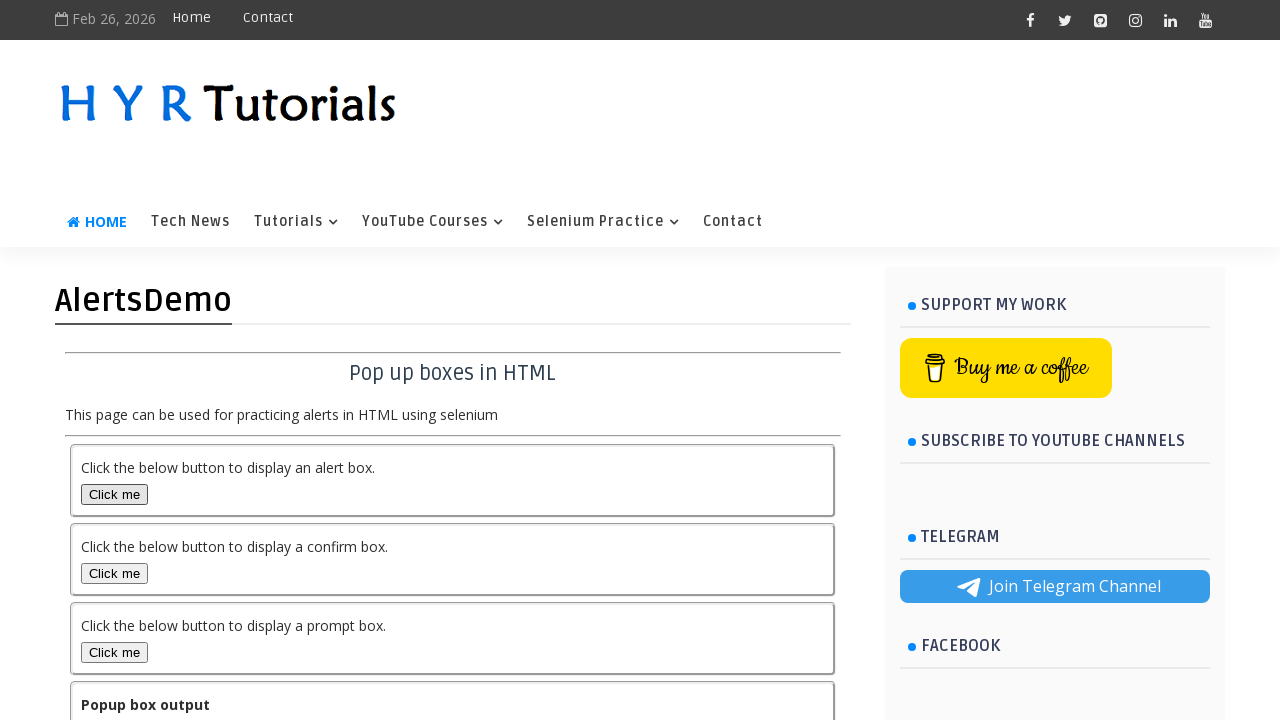

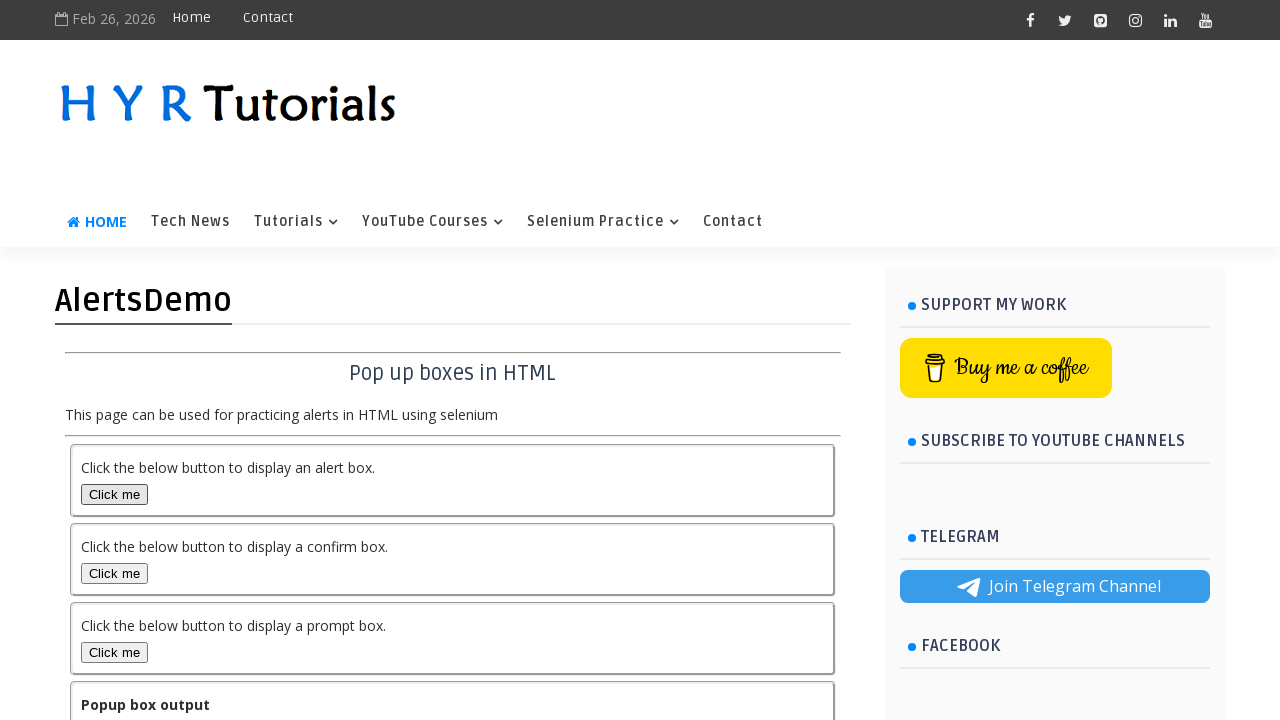